Navigates to a dynamic table page and locates the price of Samsung Galaxy using XPath axes (following-sibling)

Starting URL: https://demoapps.qspiders.com/ui/table/dynamicTable

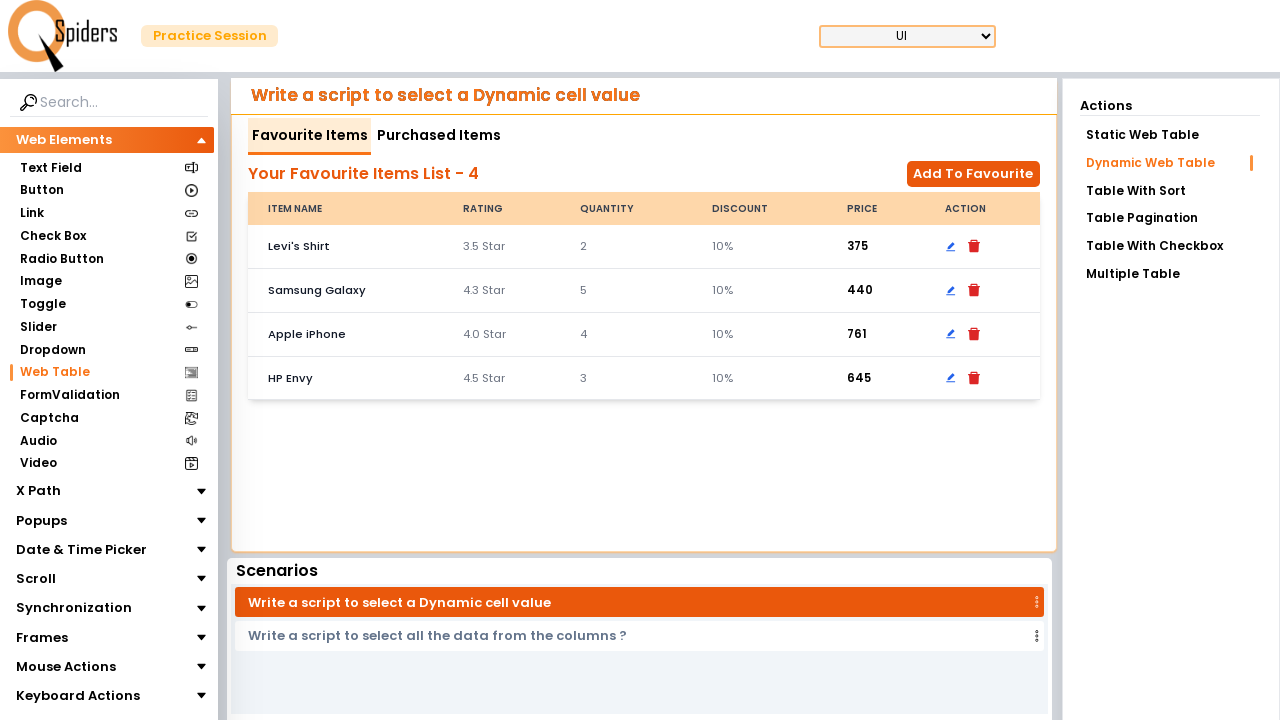

Waited for Samsung Galaxy header to load in the dynamic table
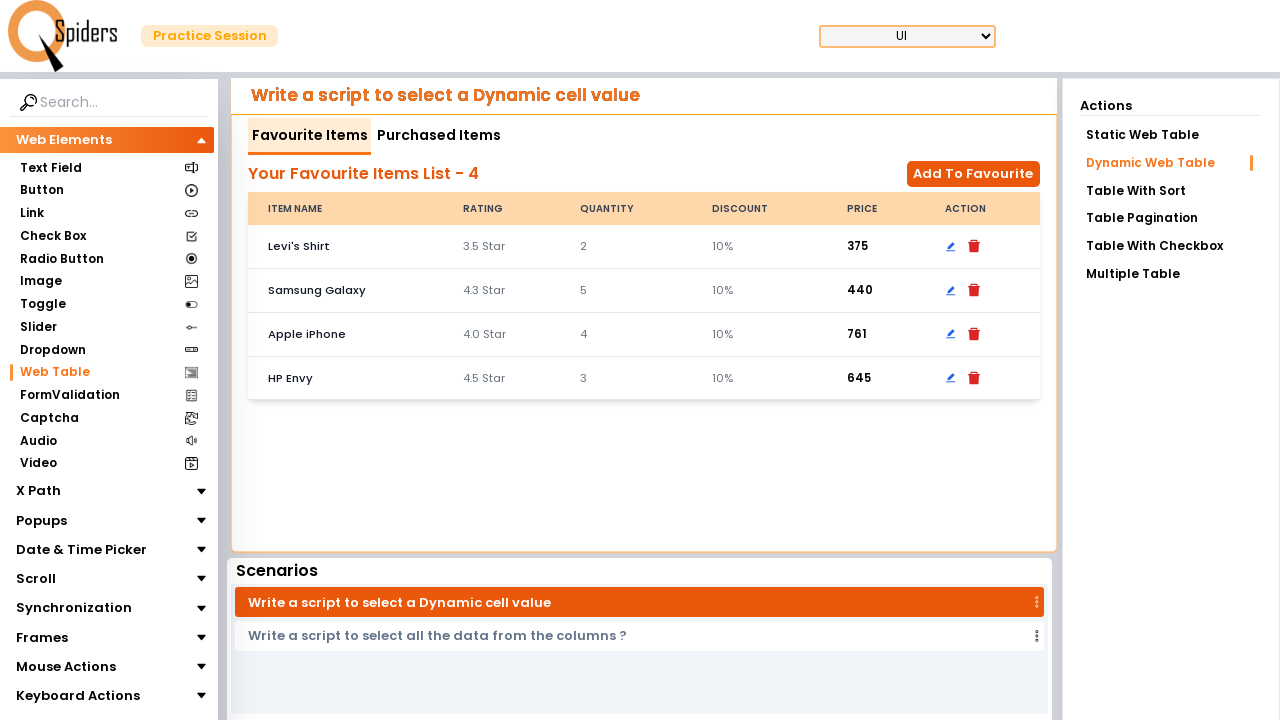

Located price element of Samsung Galaxy using XPath with following-sibling axis
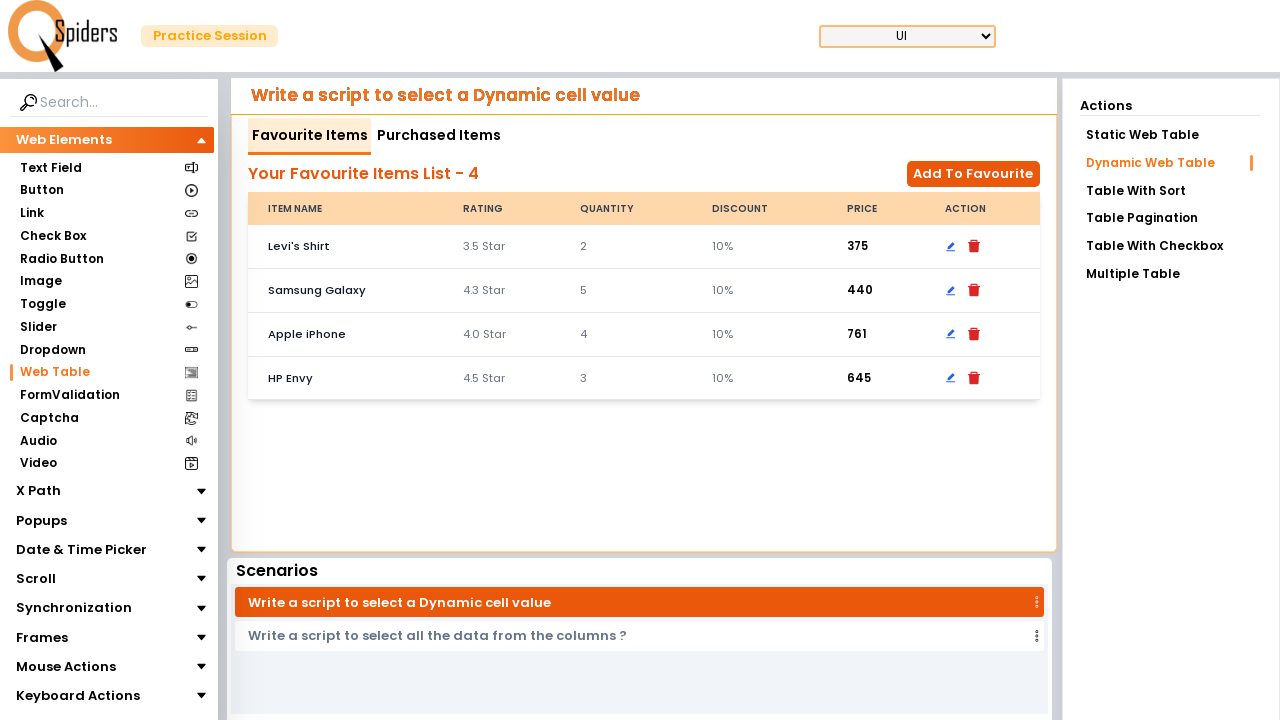

Price element is now visible and ready
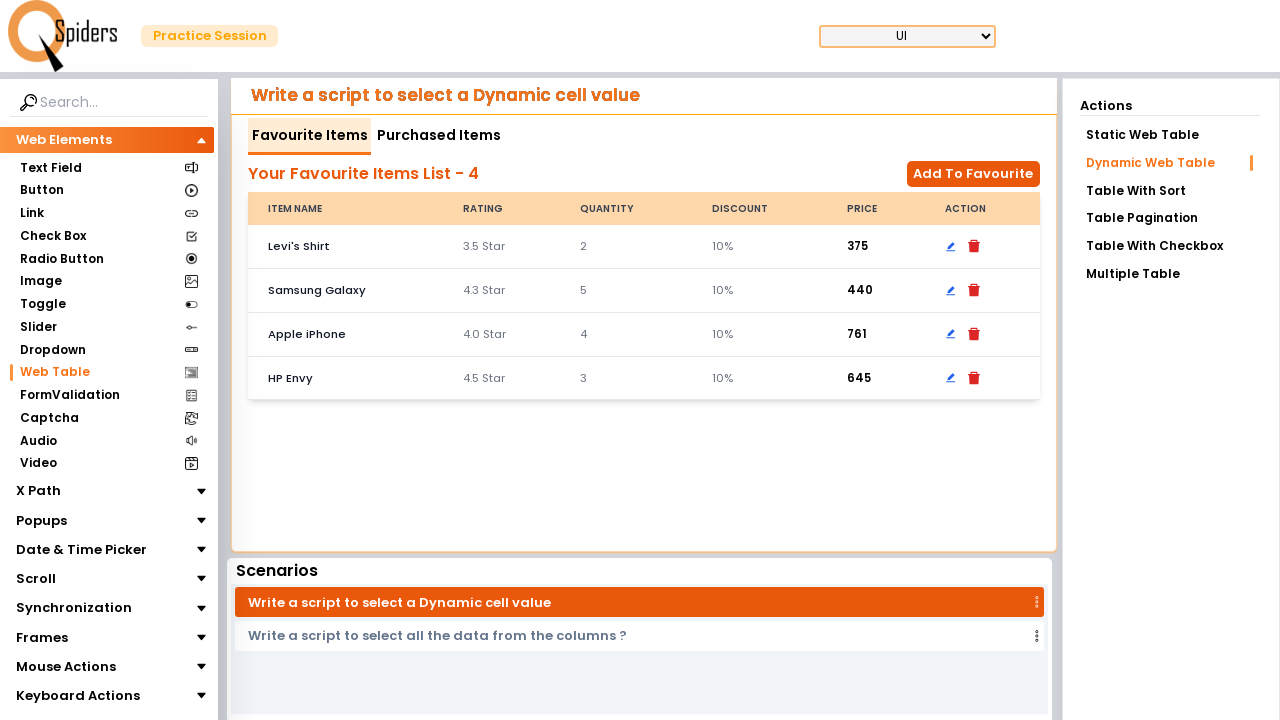

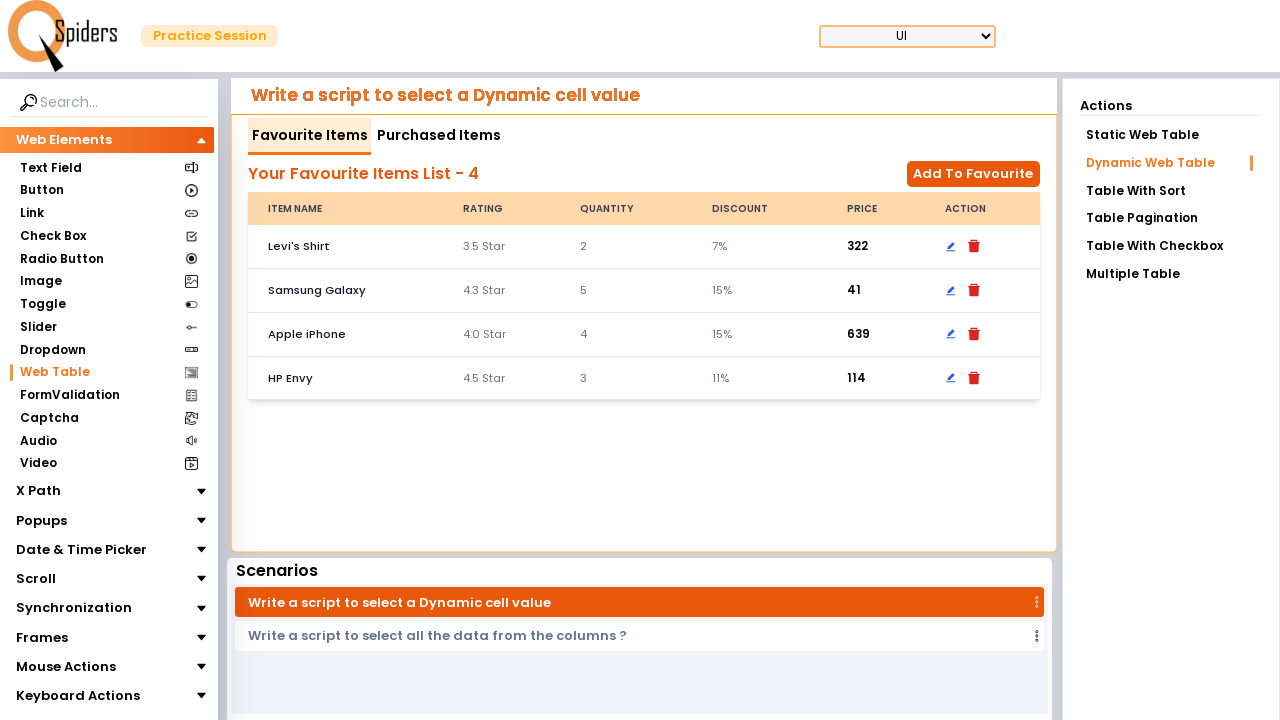